Tests right-click context menu functionality by right-clicking on a designated area, handling the alert, then navigating to an external link and verifying the page content.

Starting URL: https://the-internet.herokuapp.com/context_menu

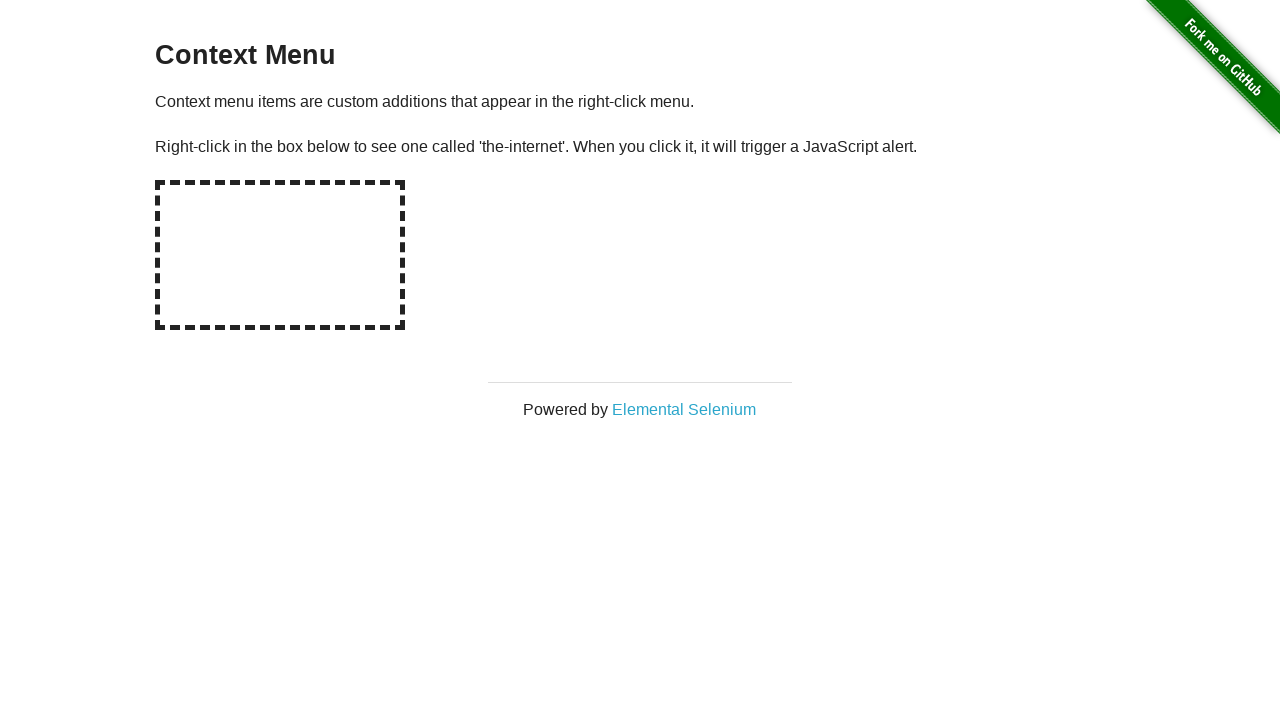

Right-clicked on the hot-spot area at (280, 255) on #hot-spot
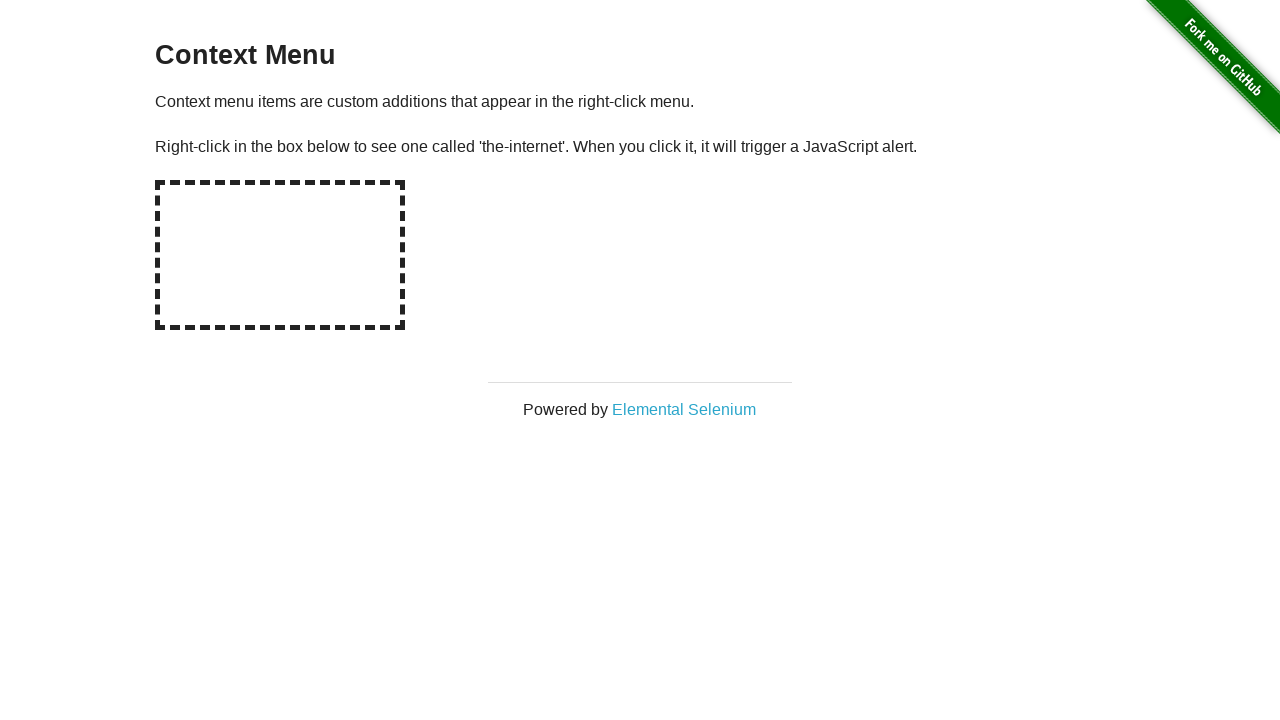

Checked for alert dialog presence
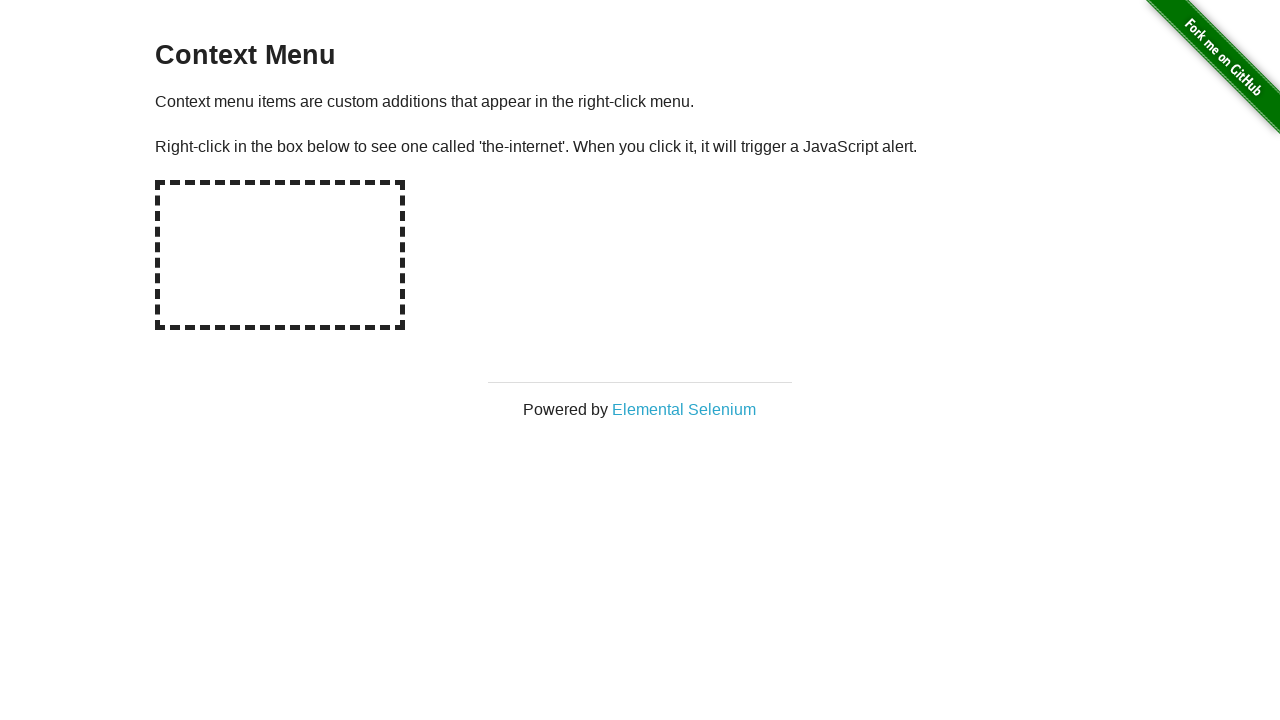

Set up dialog handler to accept alerts
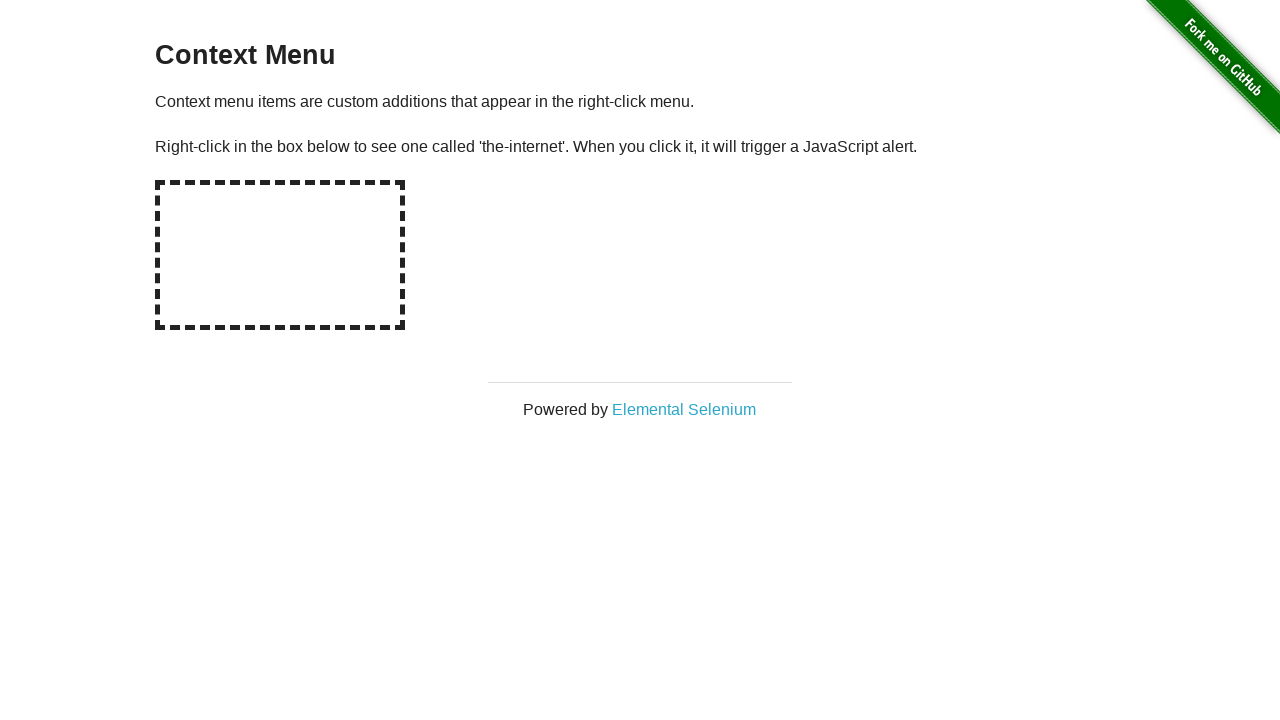

Right-clicked on hot-spot area again with dialog handler in place at (280, 255) on #hot-spot
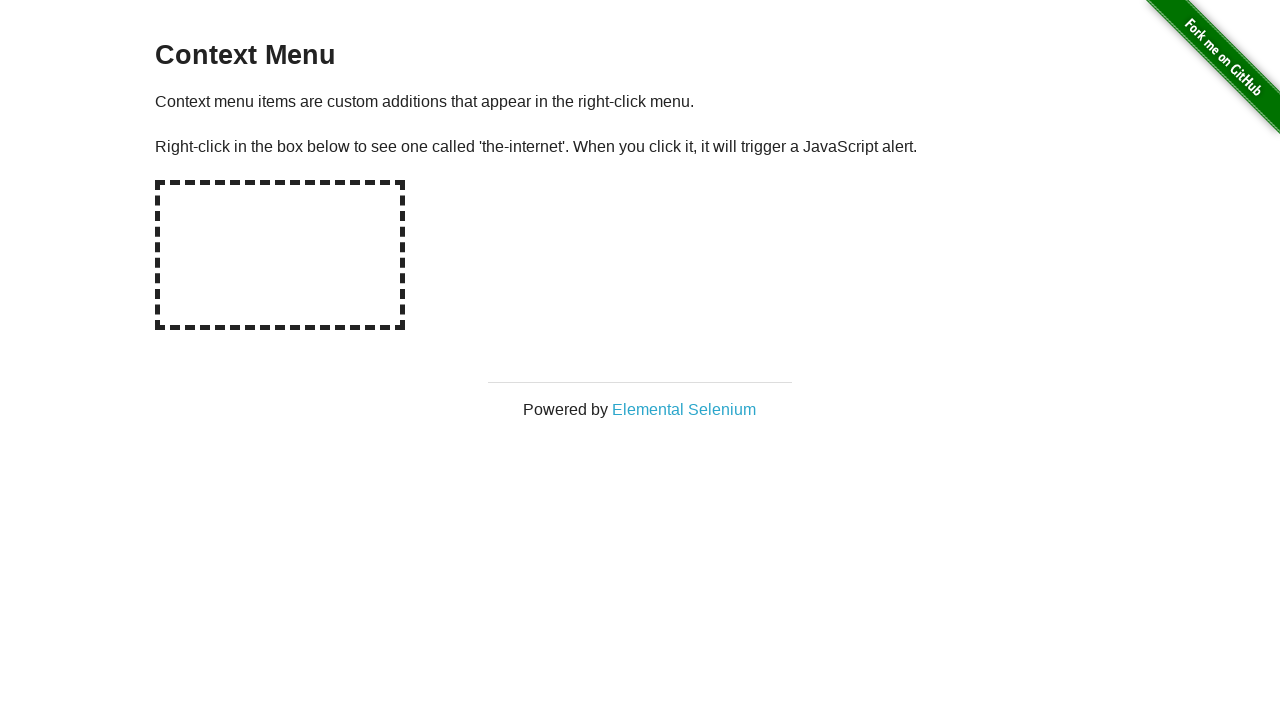

Clicked on 'Elemental Selenium' link at (684, 409) on text=Elemental Selenium
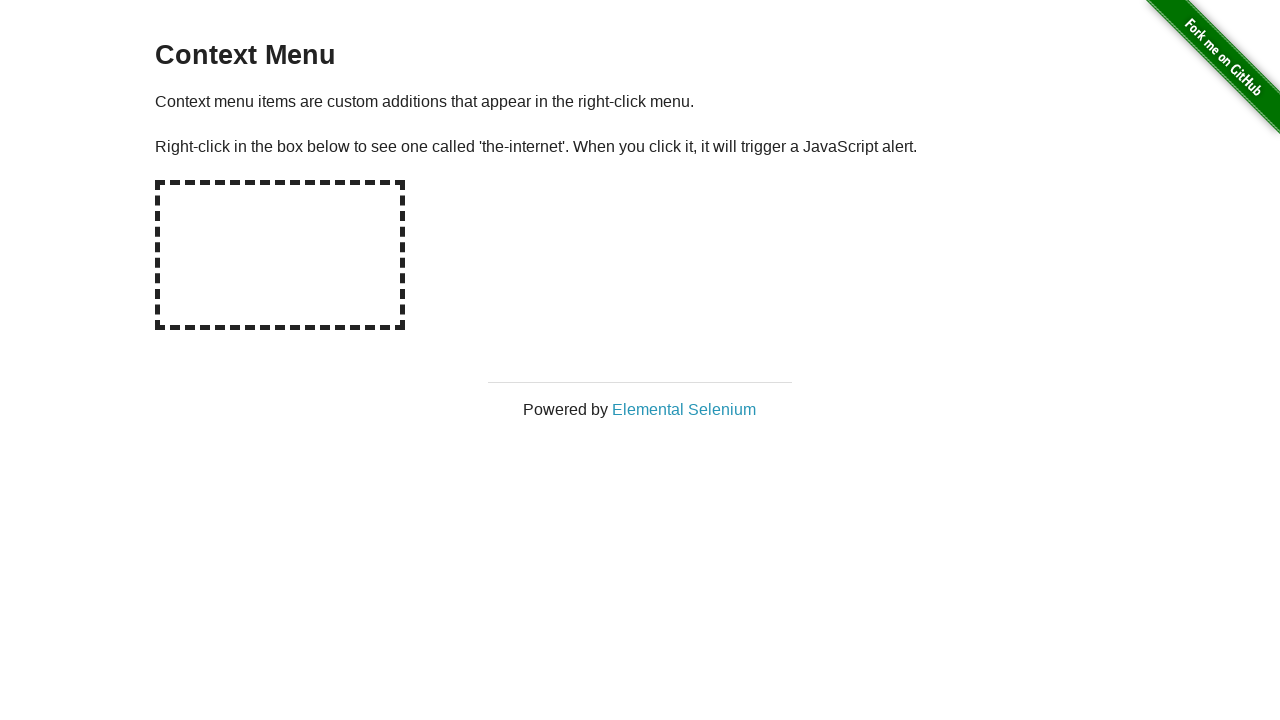

Initiated click on 'Elemental Selenium' link expecting new page at (684, 409) on text=Elemental Selenium
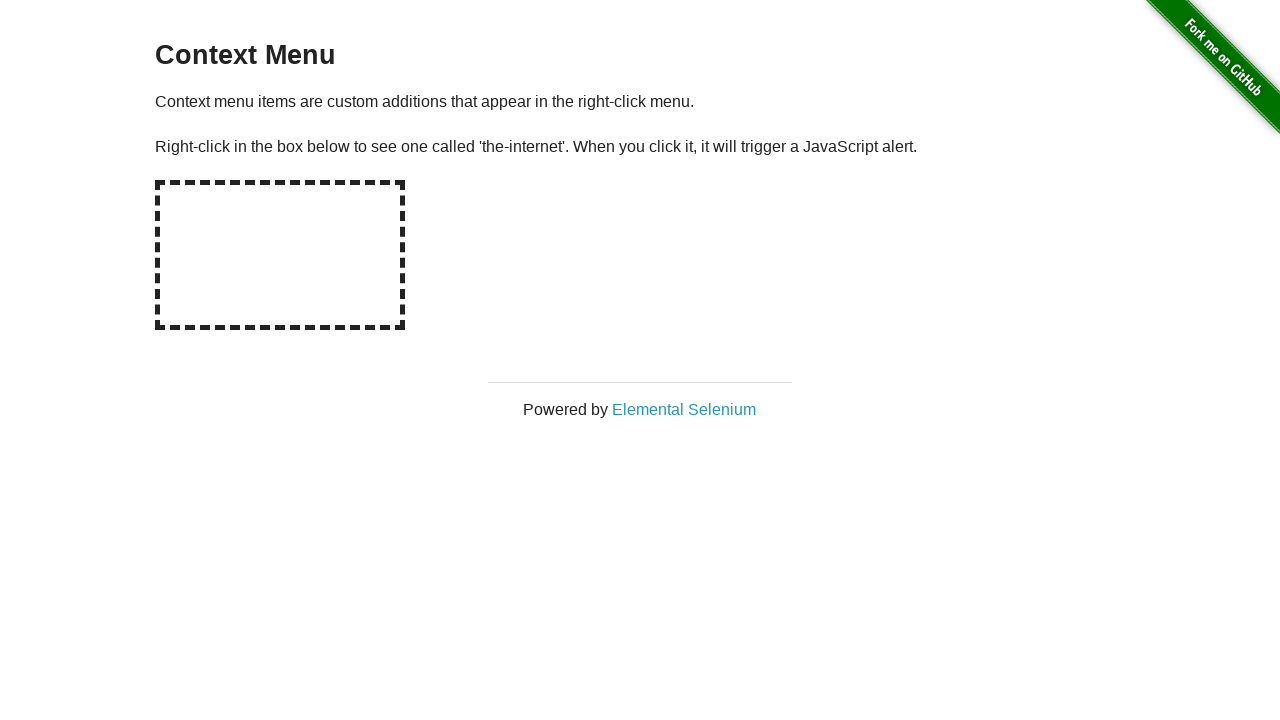

Captured reference to newly opened page
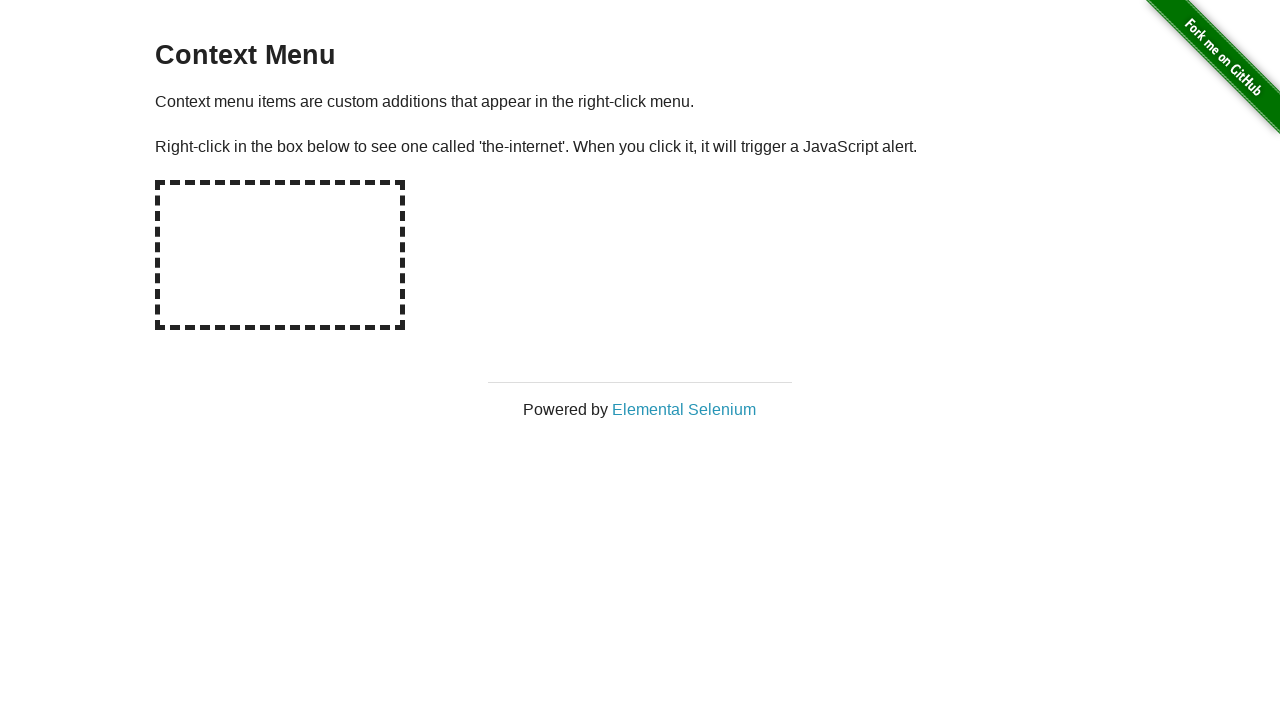

Waited for new page to fully load
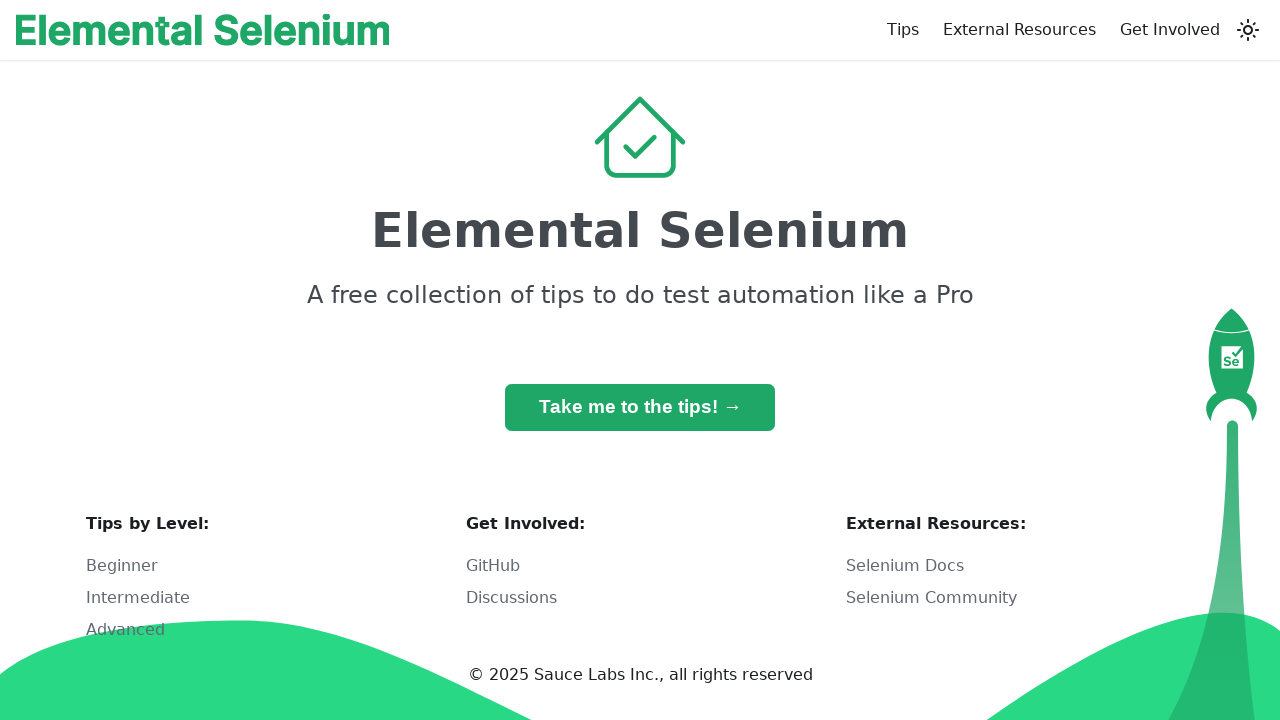

Waited for h1 heading to appear on new page
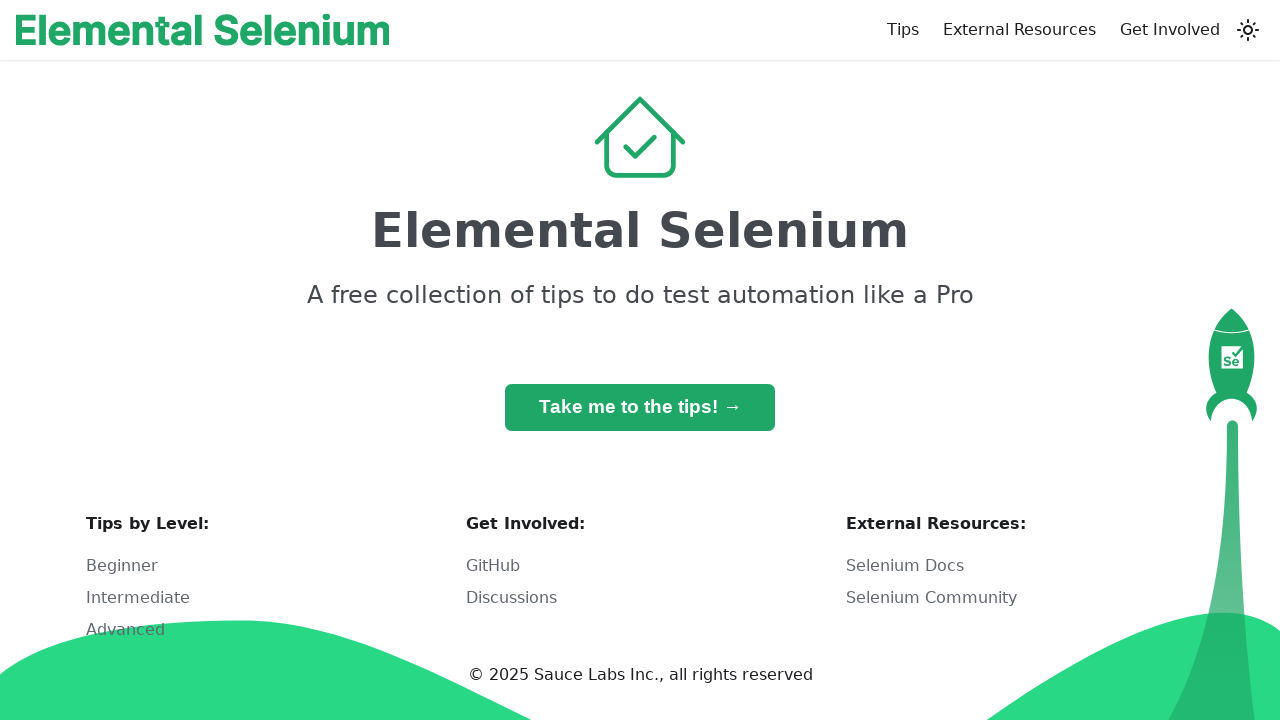

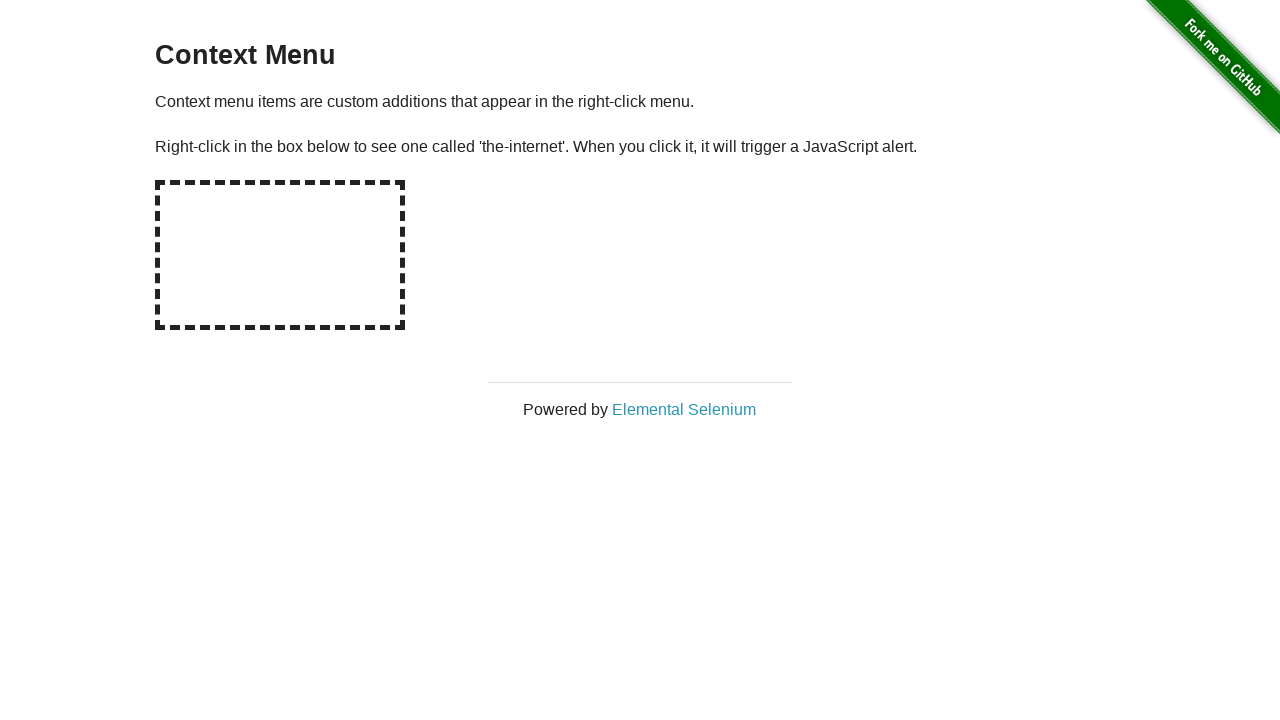